Tests JavaScript alert handling by clicking a button that triggers an alert and then accepting it

Starting URL: https://the-internet.herokuapp.com/javascript_alerts

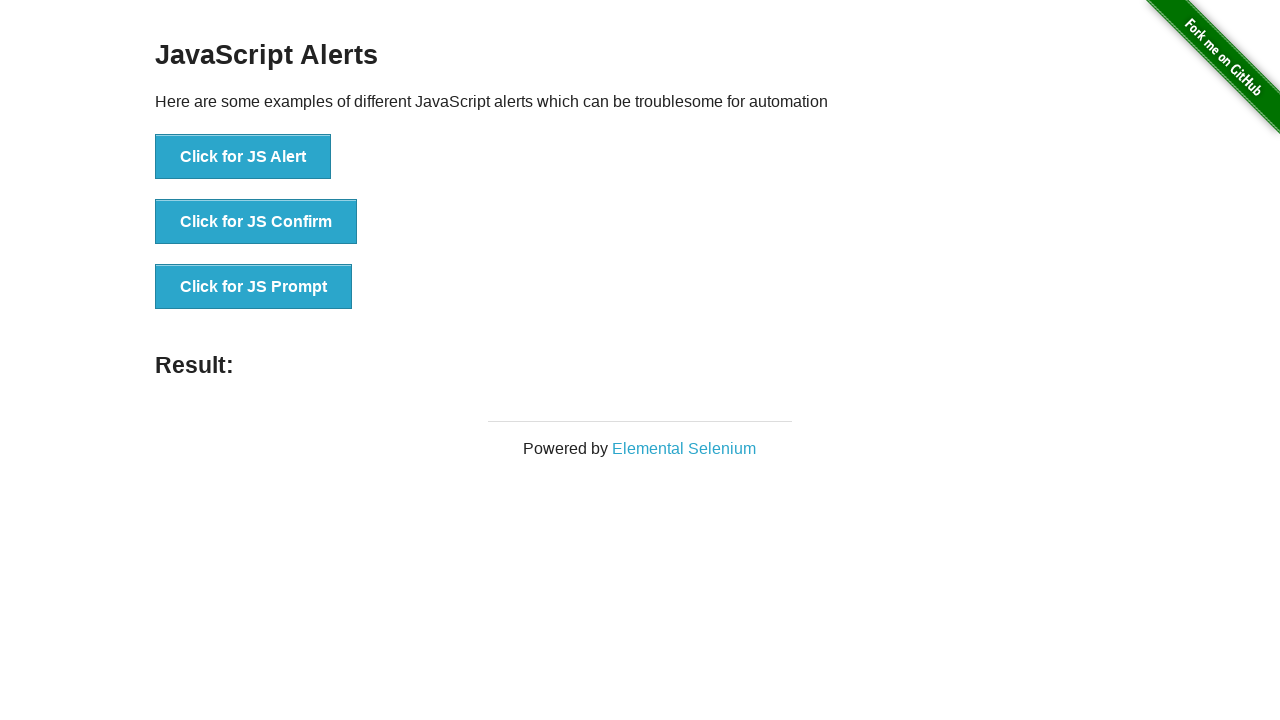

Clicked the 'Click for JS Alert' button at (243, 157) on xpath=//button[normalize-space()='Click for JS Alert']
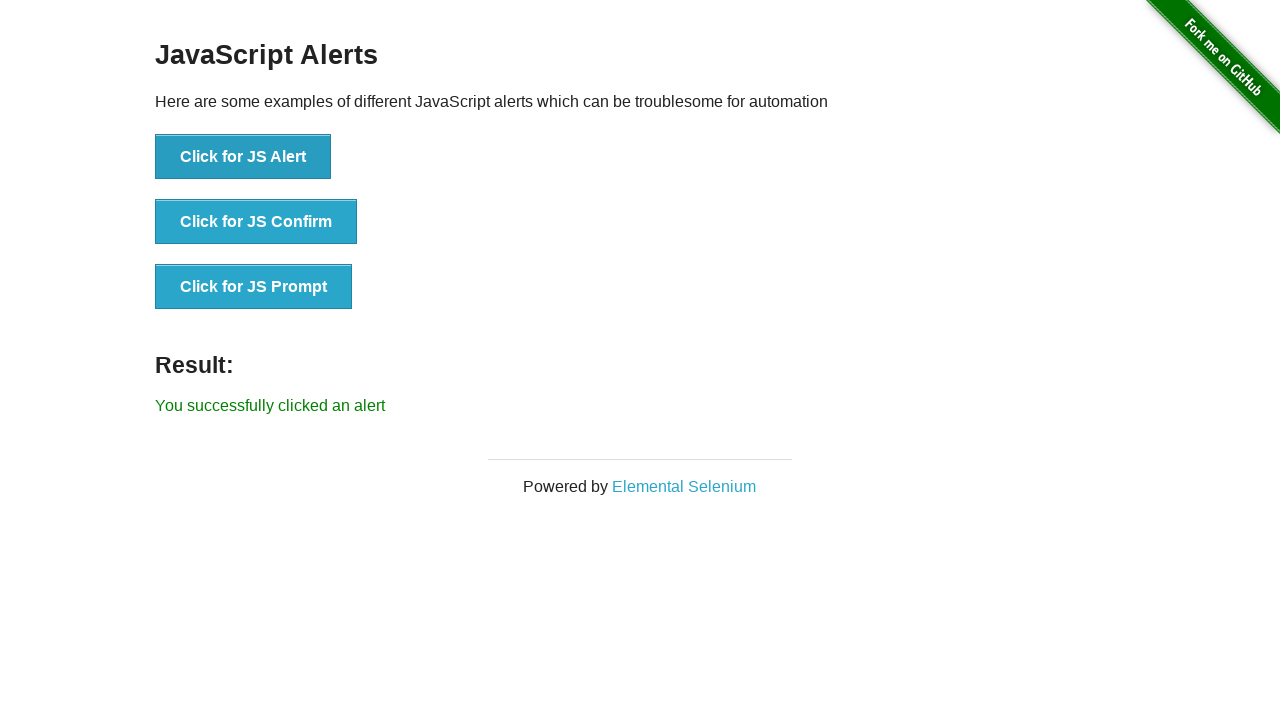

Set up dialog event listener to accept alerts
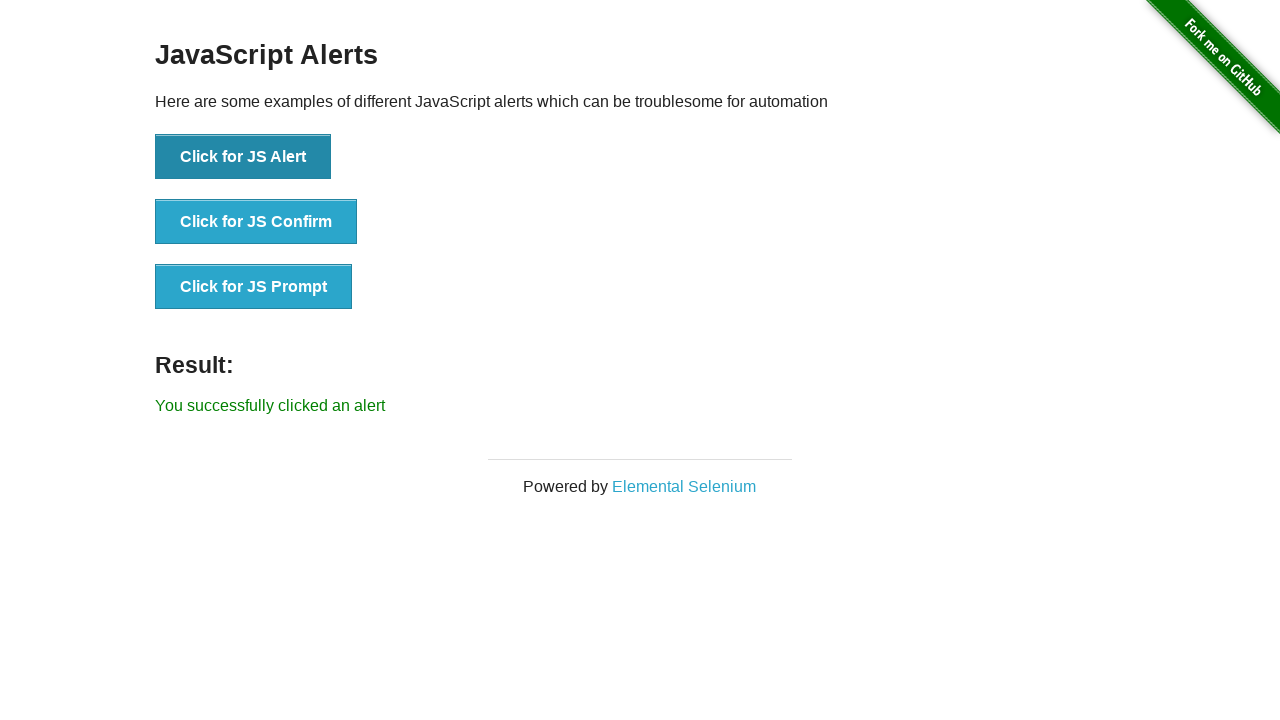

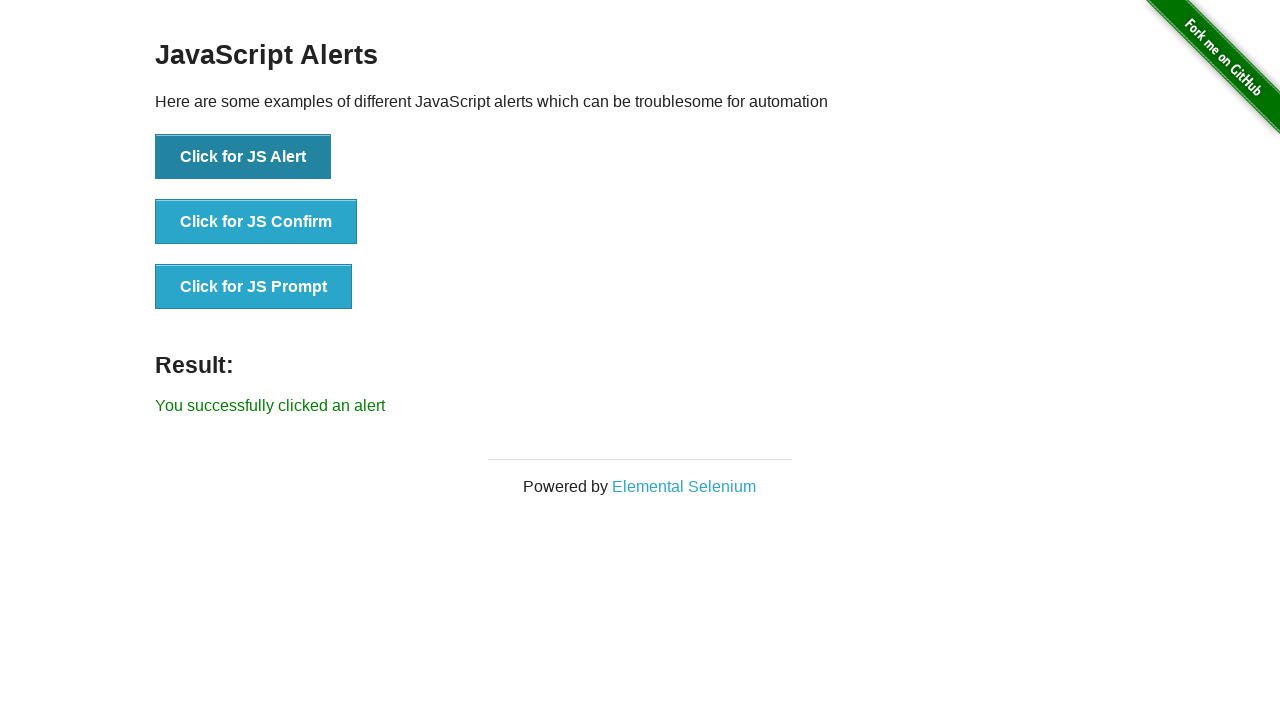